Navigates between three different pages sequentially without clicking any elements

Starting URL: https://coderslab.pl/pl

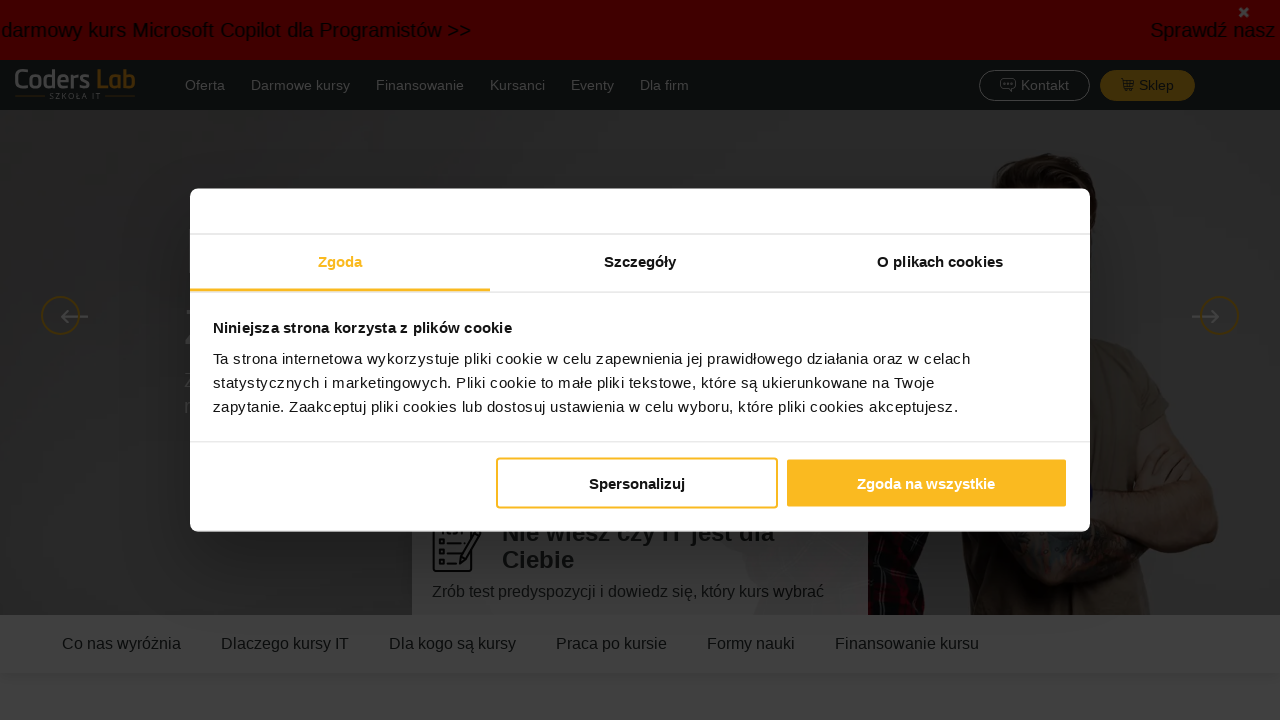

First page loaded - https://coderslab.pl/pl
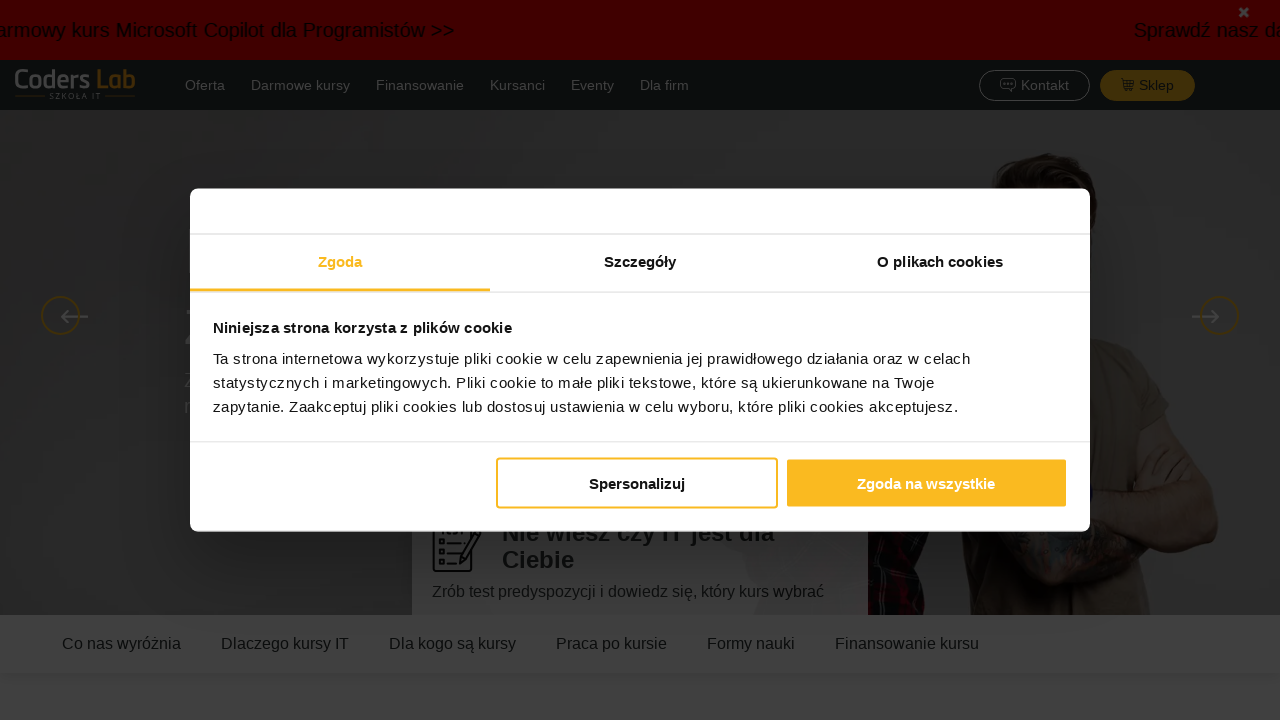

Navigated to second page - https://mystore-testlab.coderslab.pl/index.php
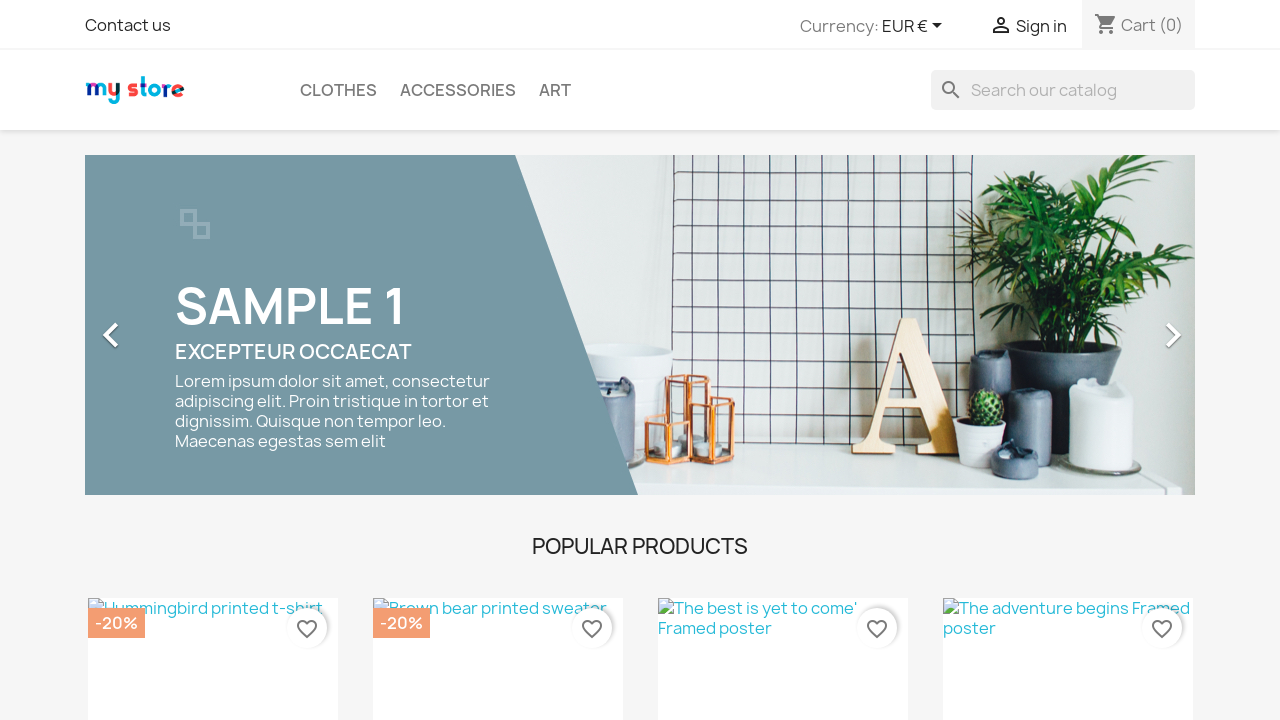

Second page loaded
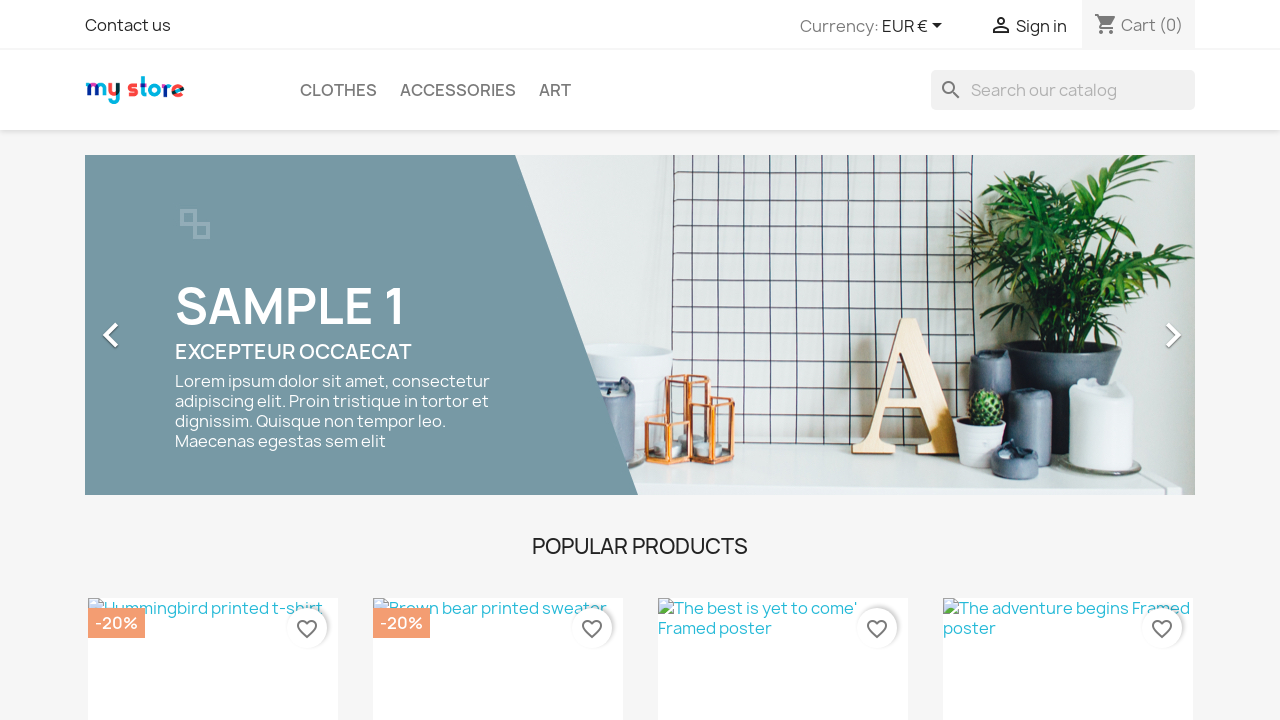

Navigated to third page - https://hotel-testlab.coderslab.pl/en/
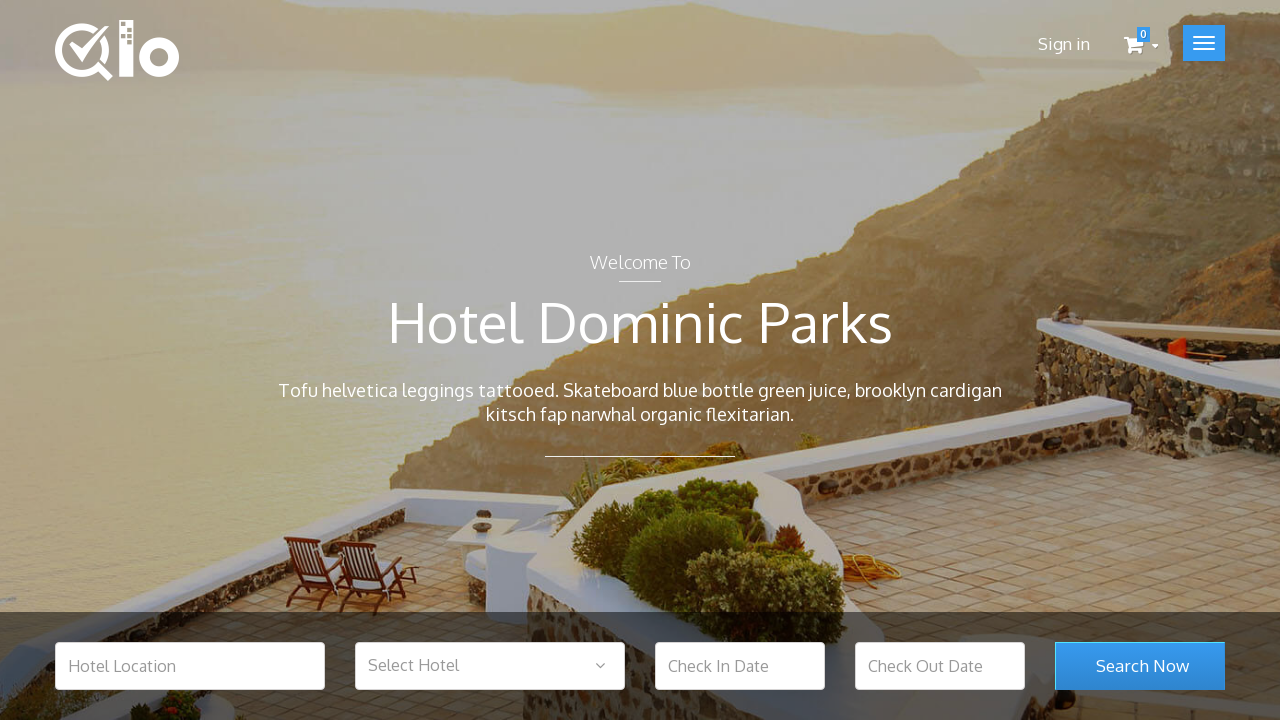

Third page loaded
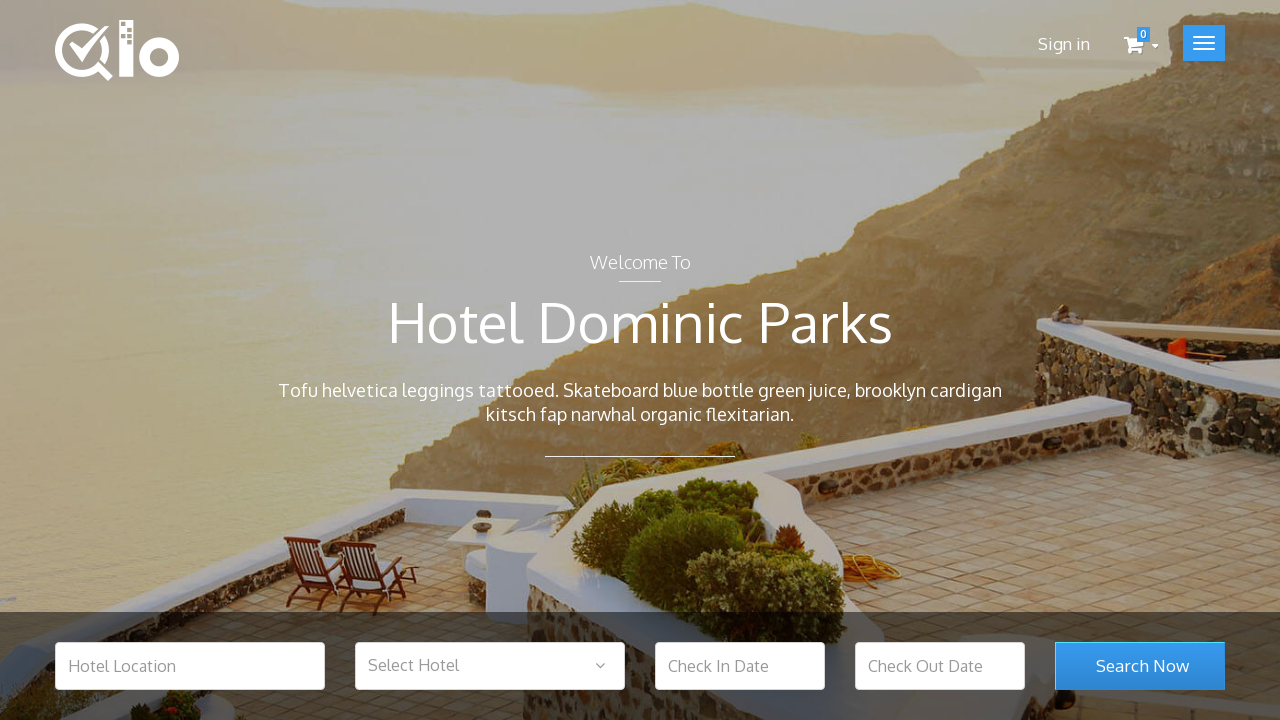

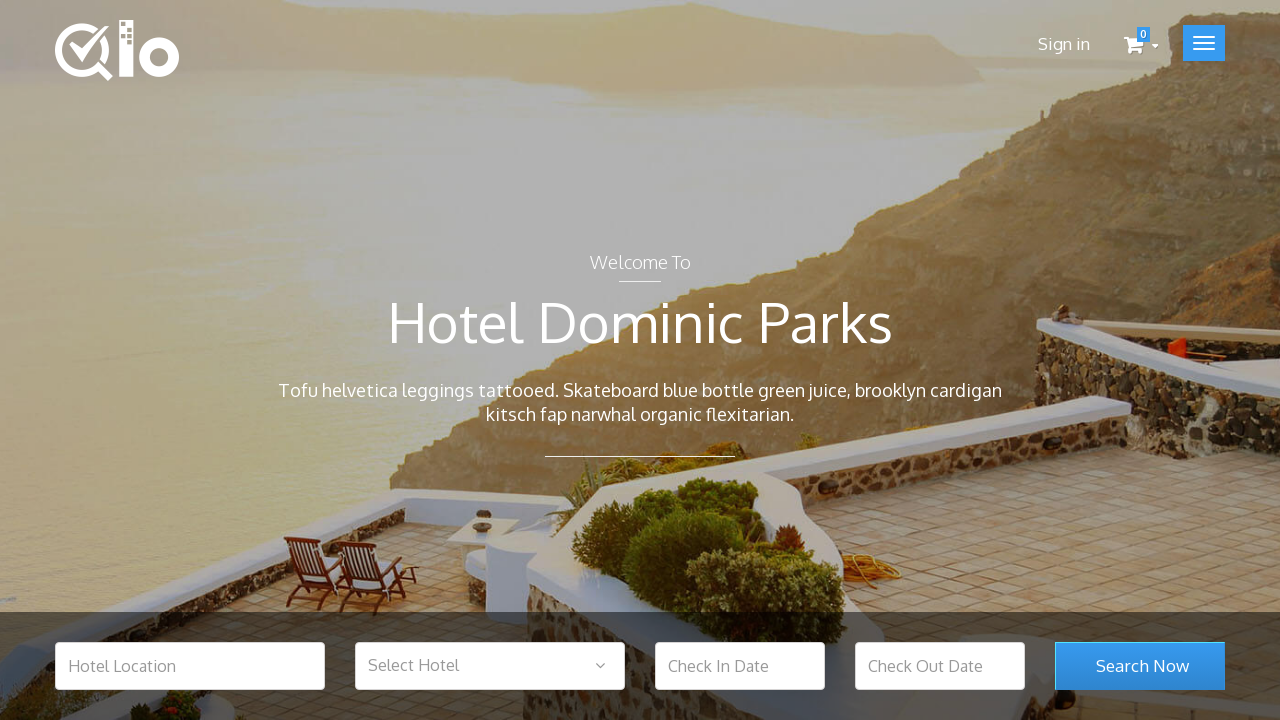